Tests a math challenge form by reading a value from an element's attribute, calculating a result using logarithm and sine functions, filling in the answer, checking required checkboxes, and submitting the form.

Starting URL: http://suninjuly.github.io/get_attribute.html

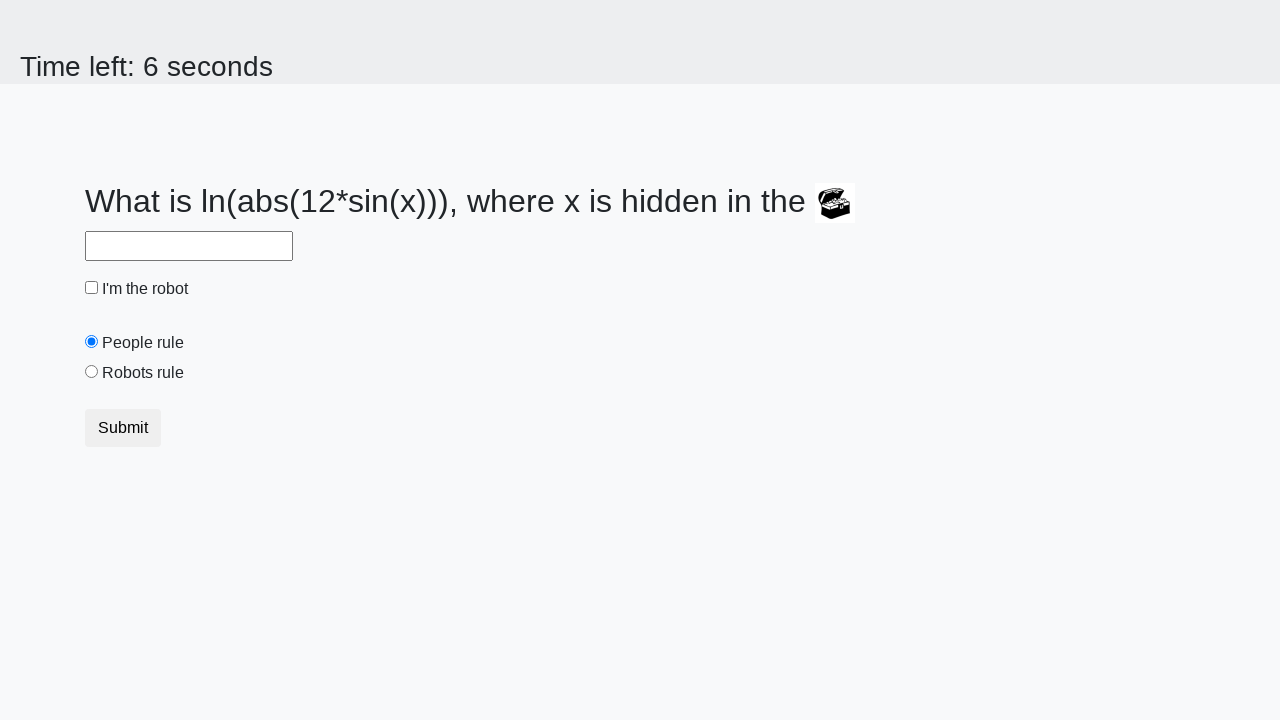

Retrieved 'valuex' attribute from treasure element
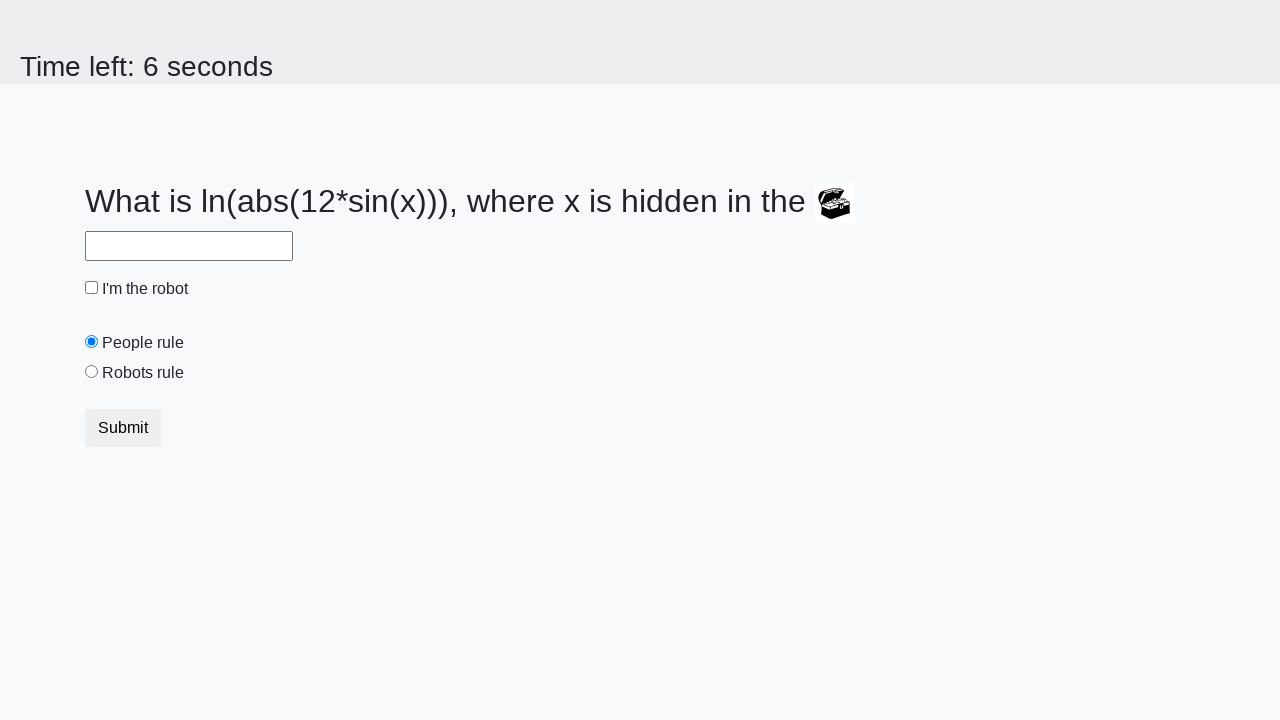

Calculated answer using logarithm and sine functions, then filled answer field on #answer
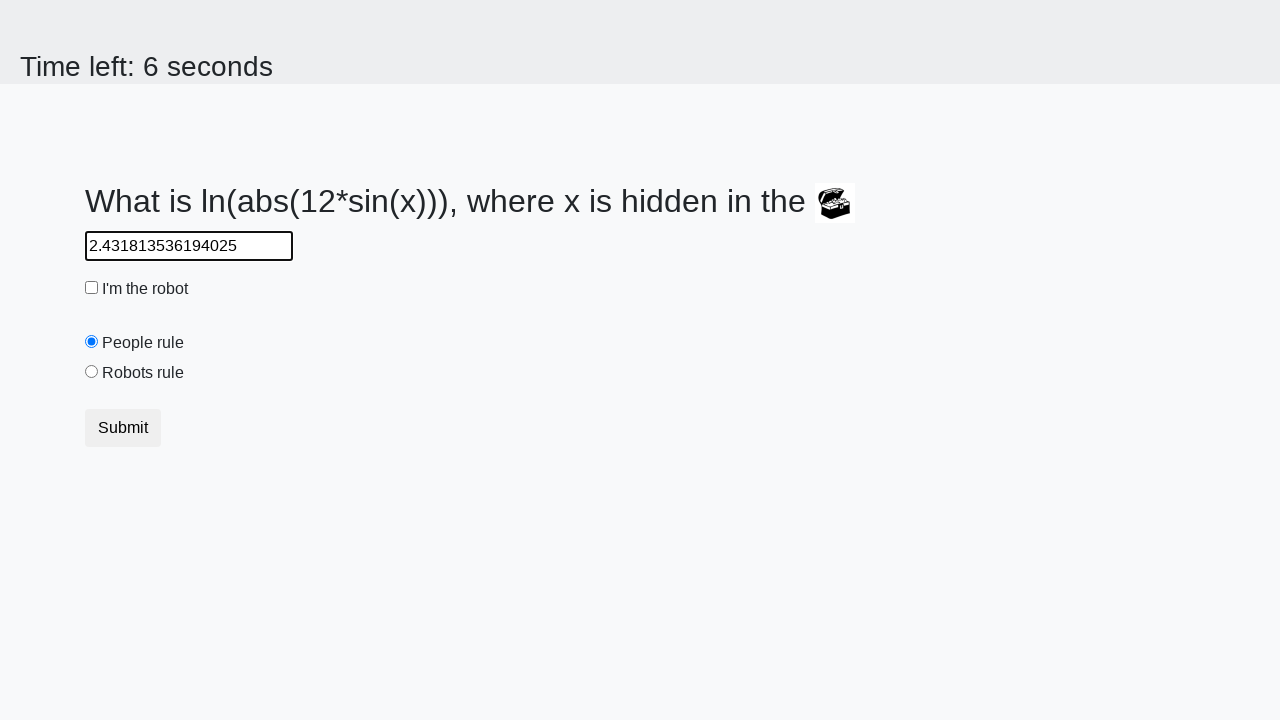

Clicked the robot checkbox at (92, 288) on #robotCheckbox
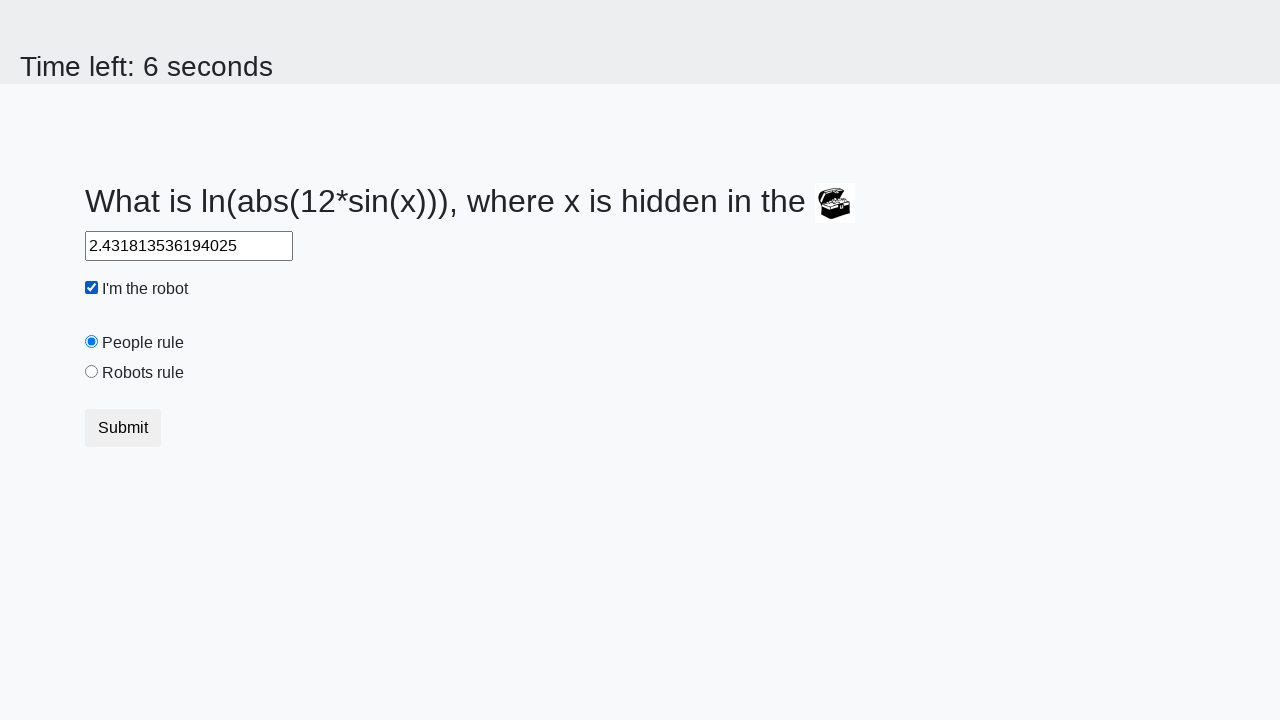

Clicked the robots rule checkbox at (92, 372) on #robotsRule
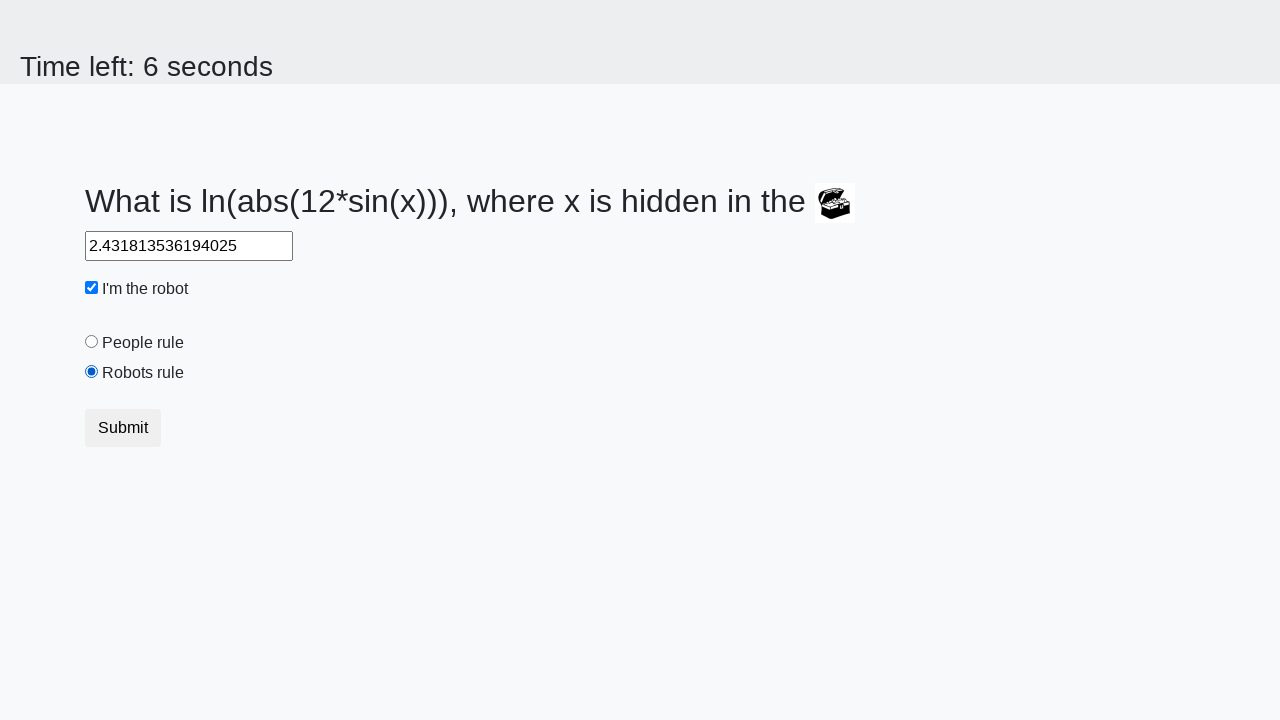

Clicked submit button to submit the form at (123, 428) on [type='submit']
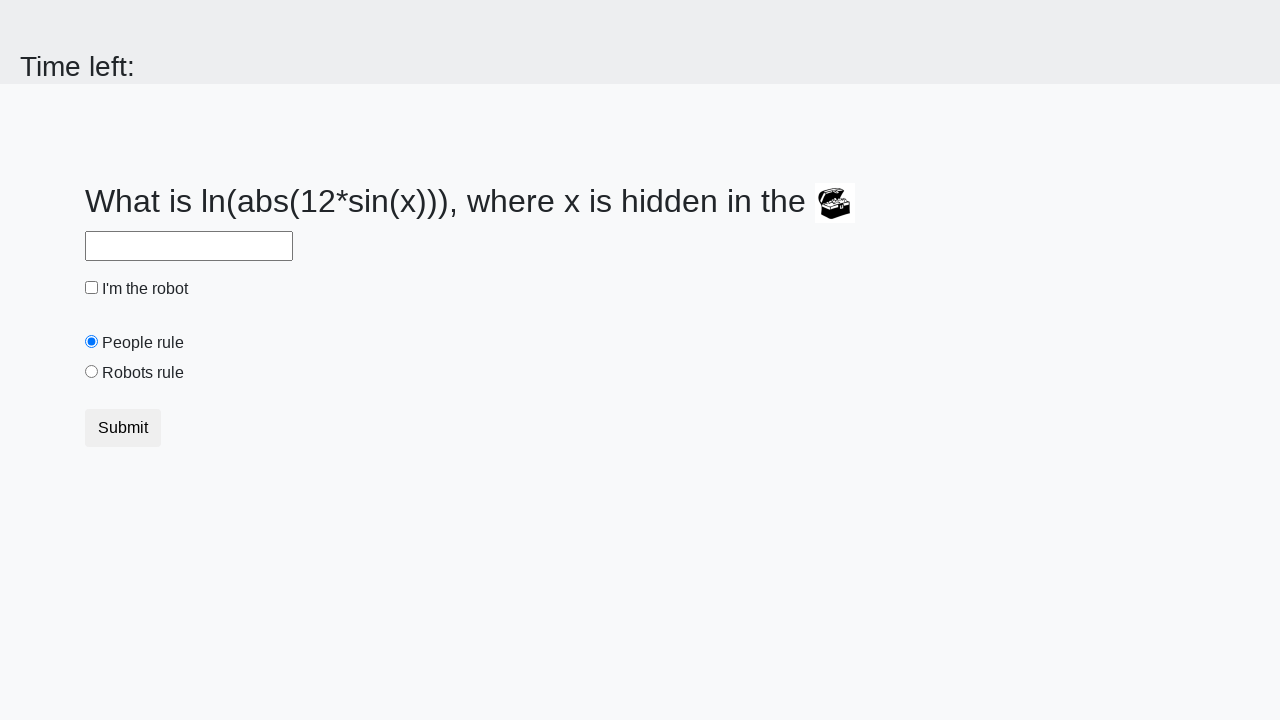

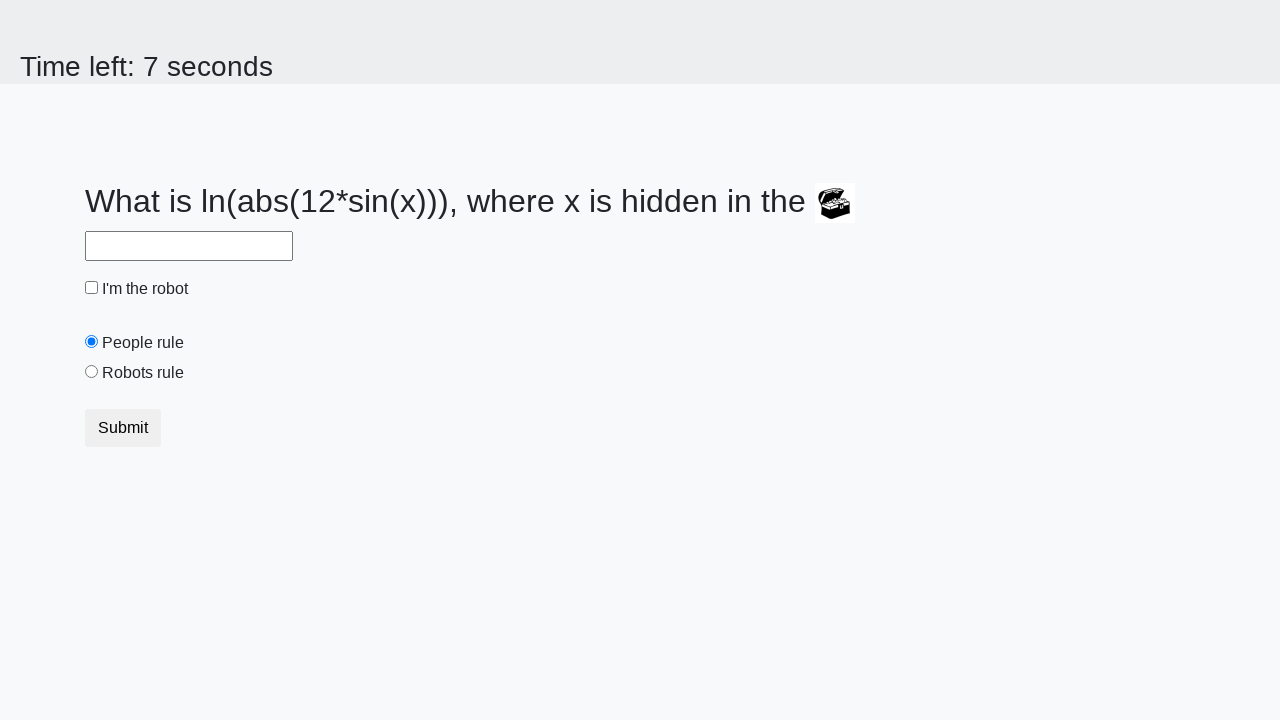